Verifies that the home page is visible by checking the logo, then clicks on the 'Test Cases' button and verifies navigation to the test cases page

Starting URL: http://automationexercise.com

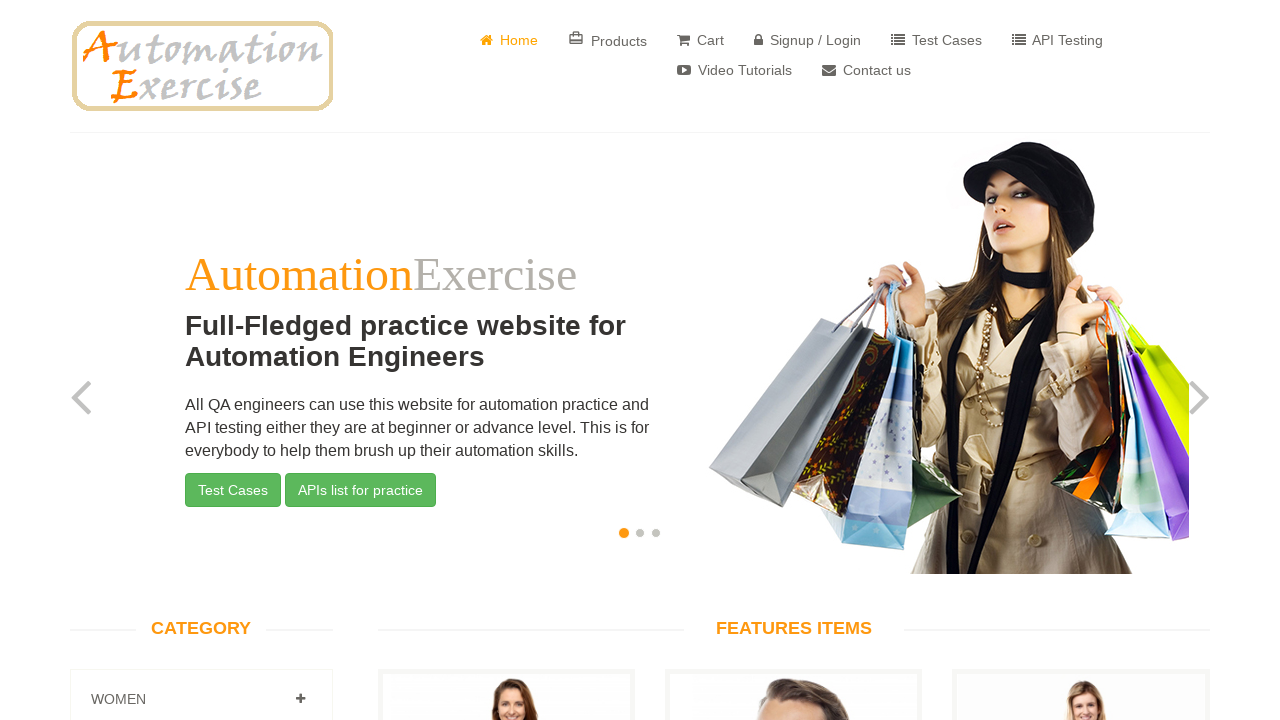

Waited for home page logo to load
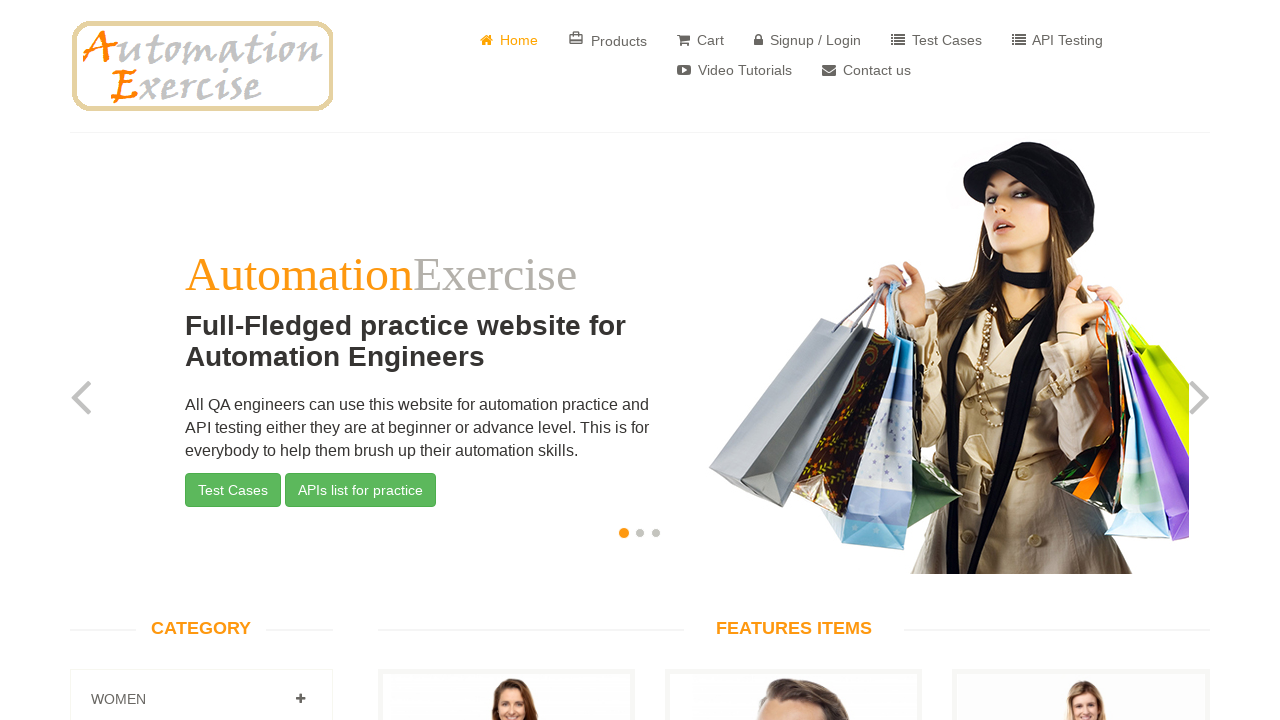

Verified home page logo is visible
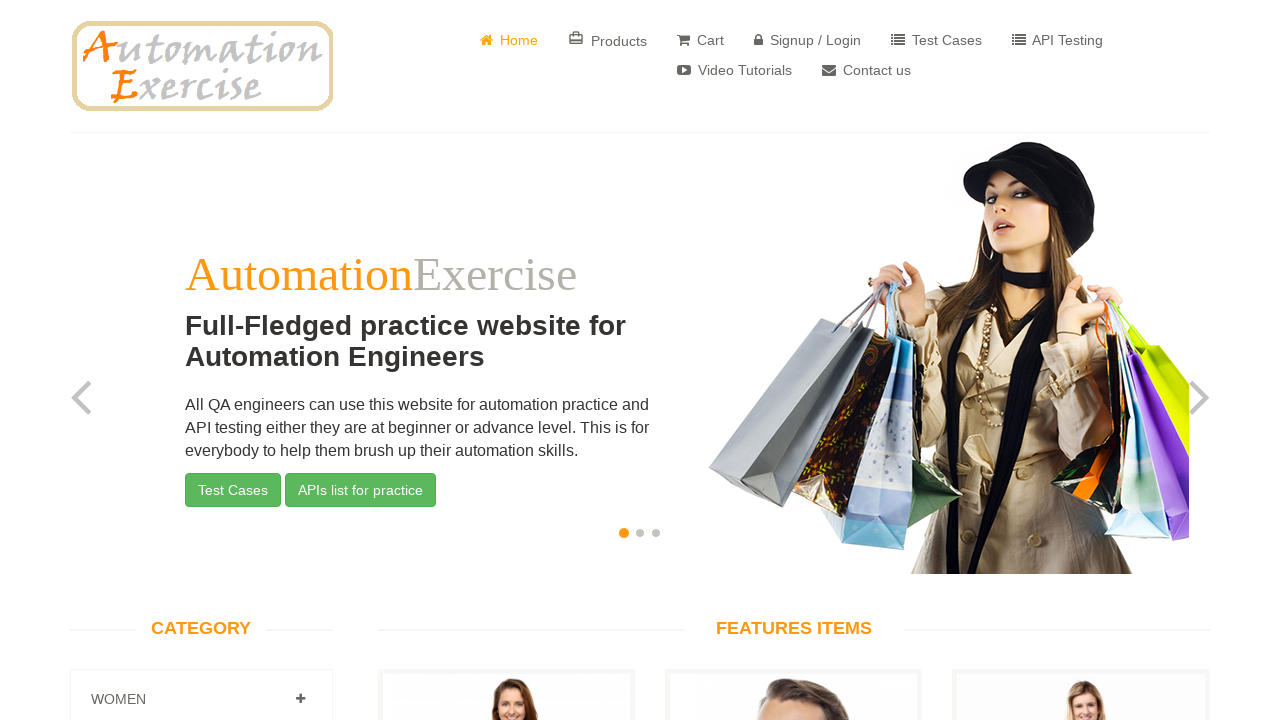

Clicked on 'Test Cases' button at (233, 490) on button[type='button']:first-of-type
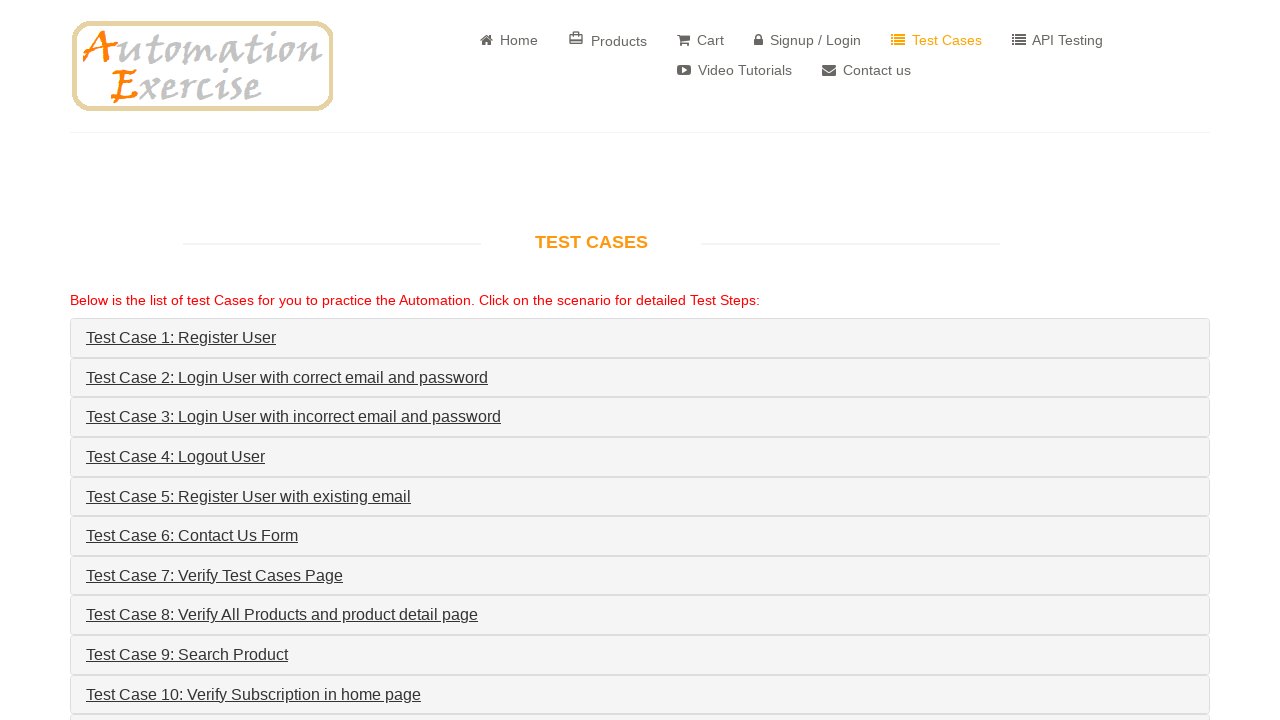

Waited for test cases page to load
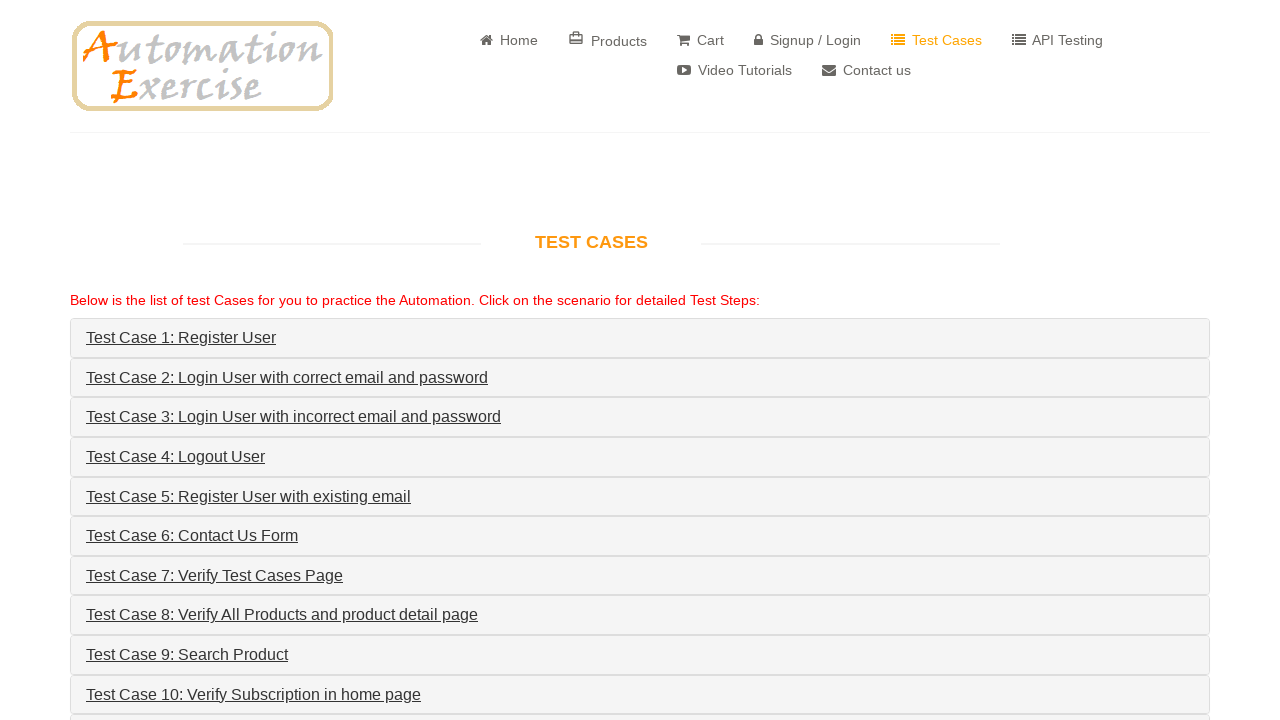

Verified test cases page content is visible
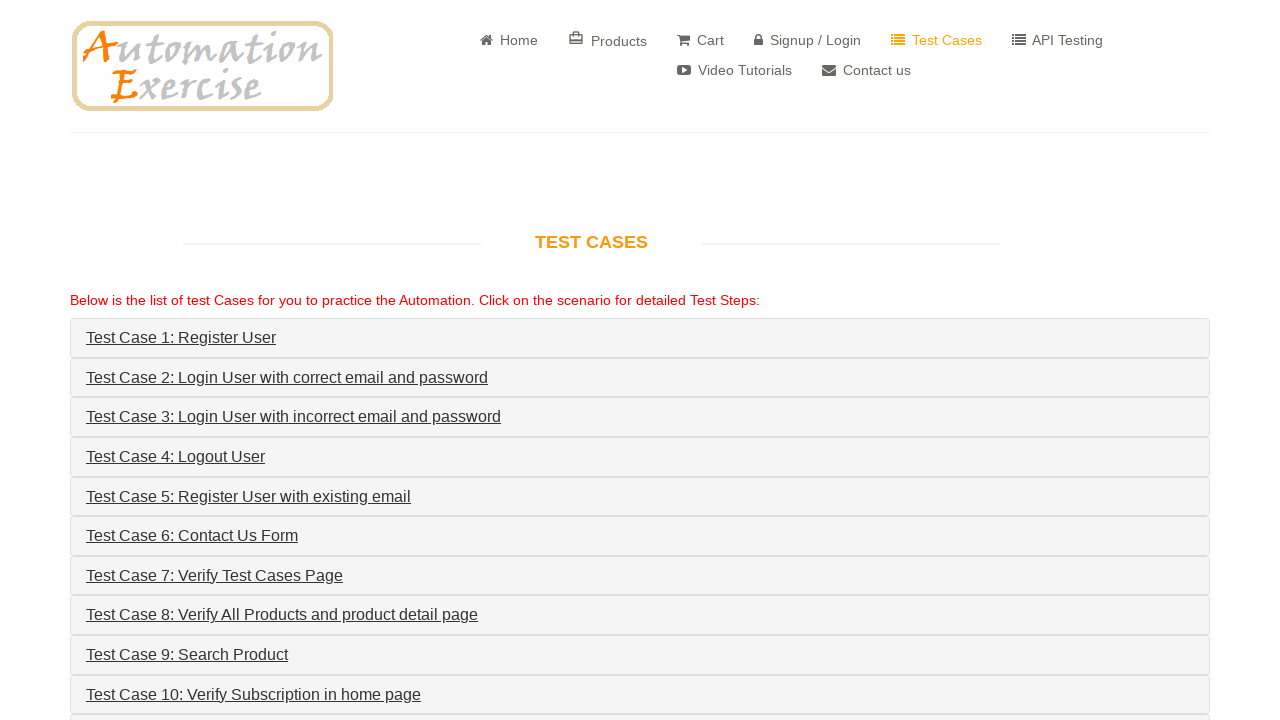

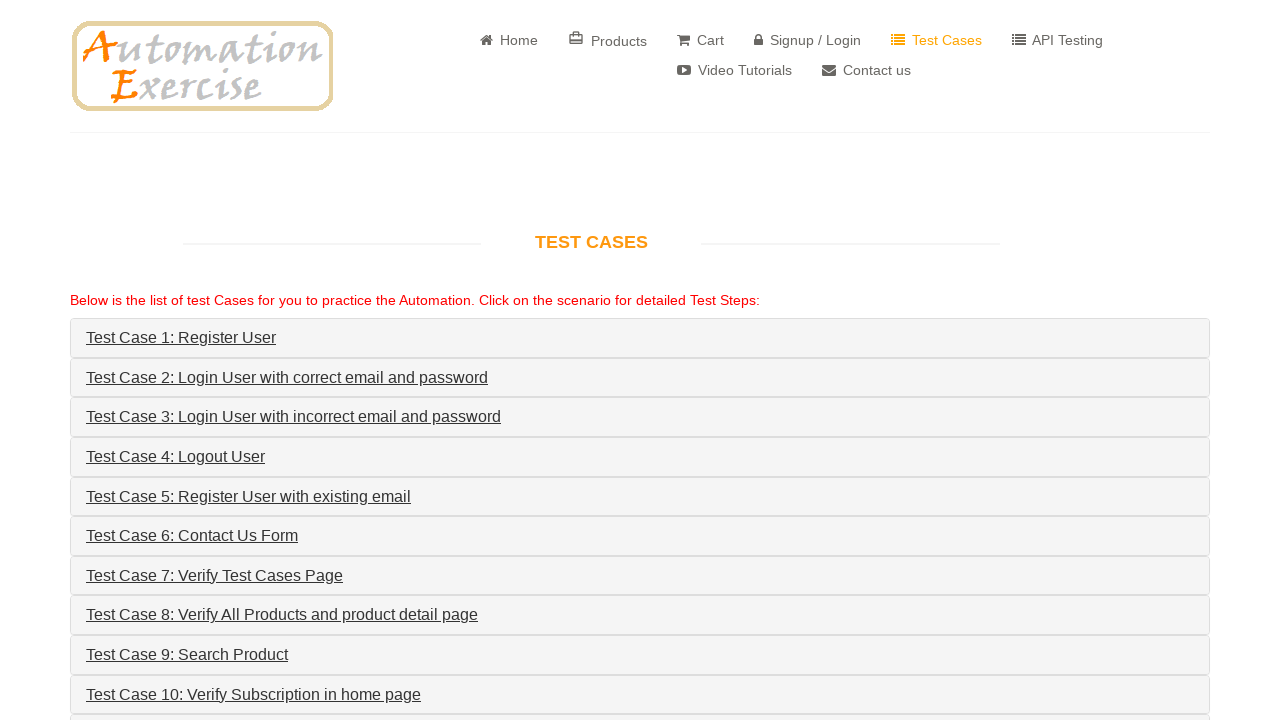